Tests the practice form with valid 10-digit phone number, expecting successful submission and confirmation modal with submitted data

Starting URL: https://demoqa.com/automation-practice-form

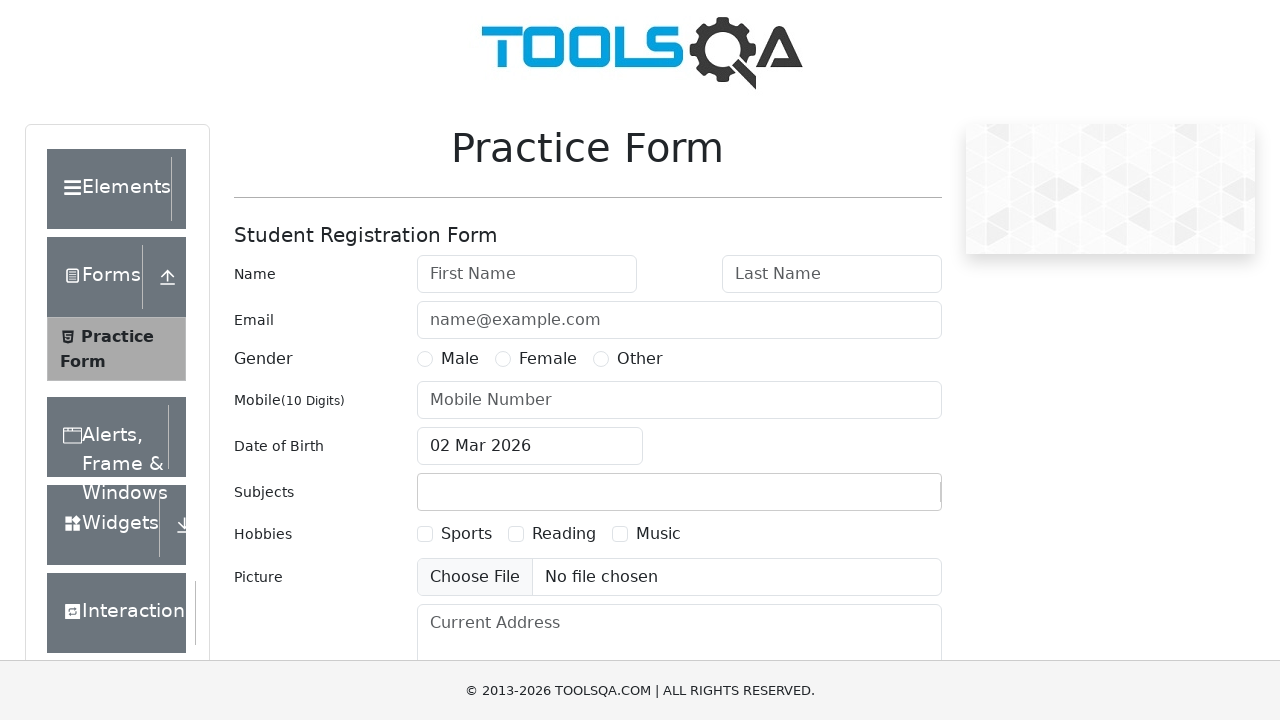

Filled first name field with 'someUsername' on internal:attr=[placeholder="First Name"i]
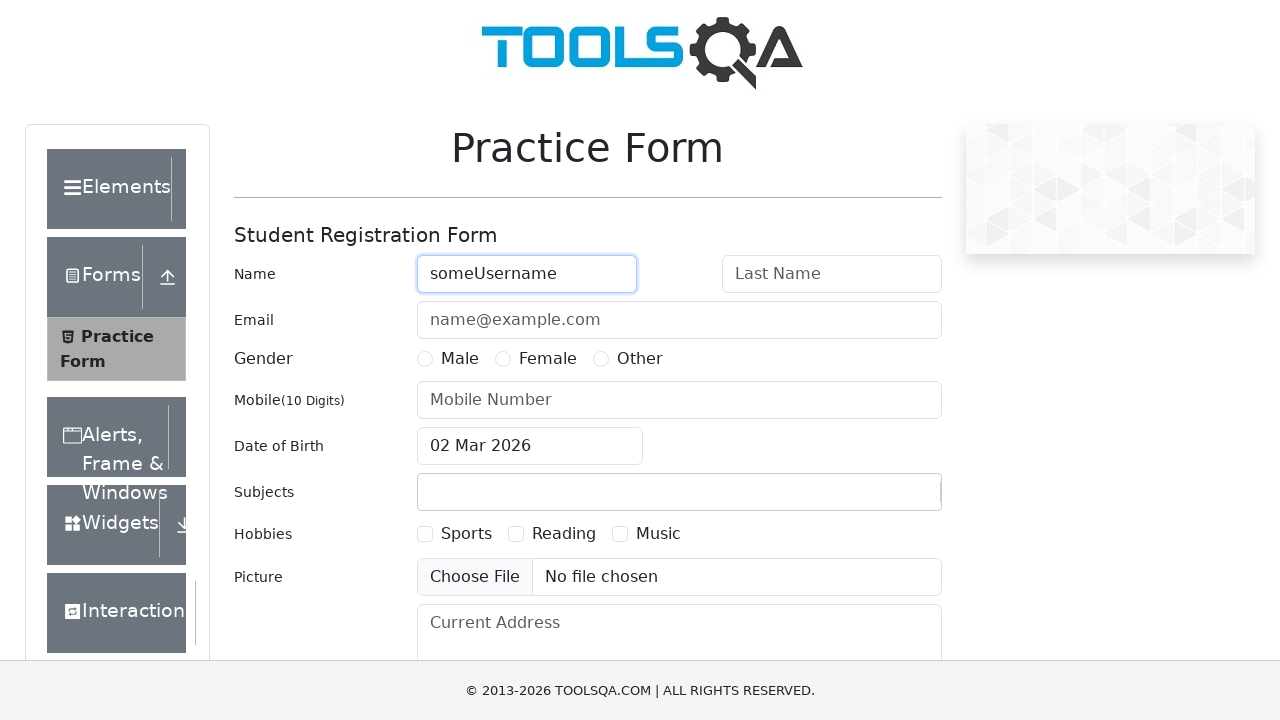

Filled last name field with 'aqsfasf' on internal:attr=[placeholder="Last Name"i]
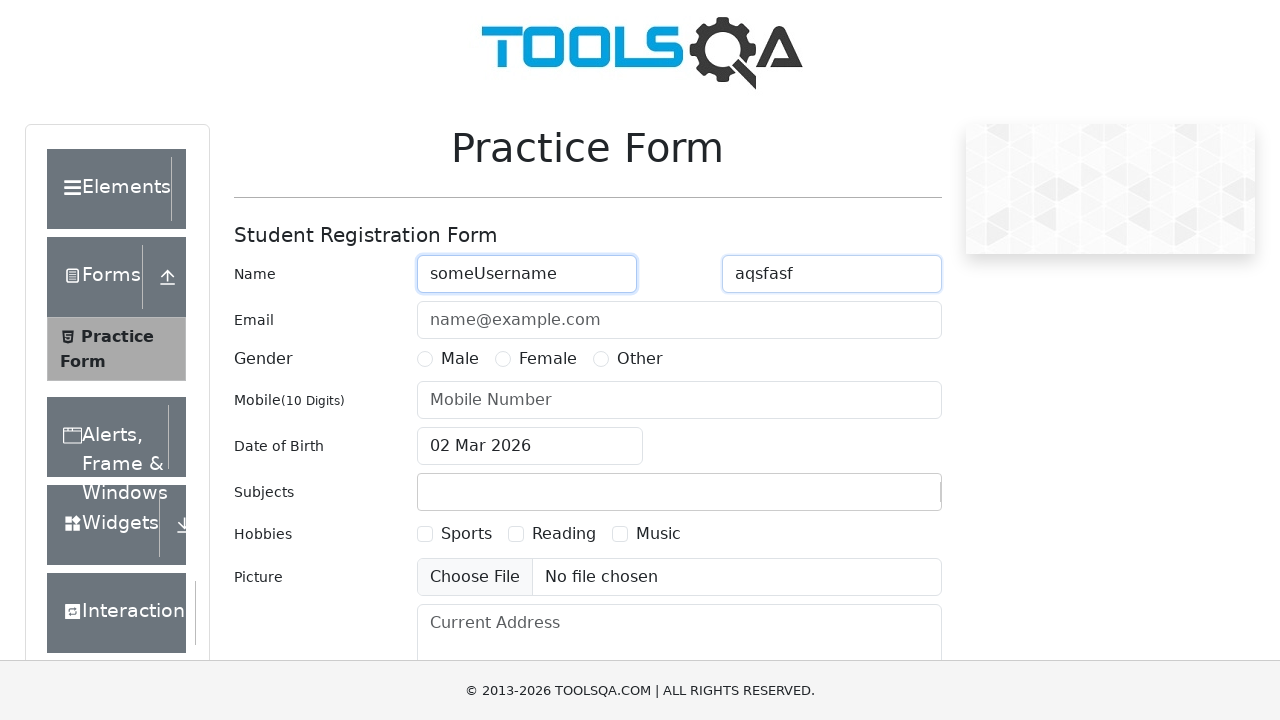

Selected 'Male' as gender at (460, 359) on internal:text="Male"s
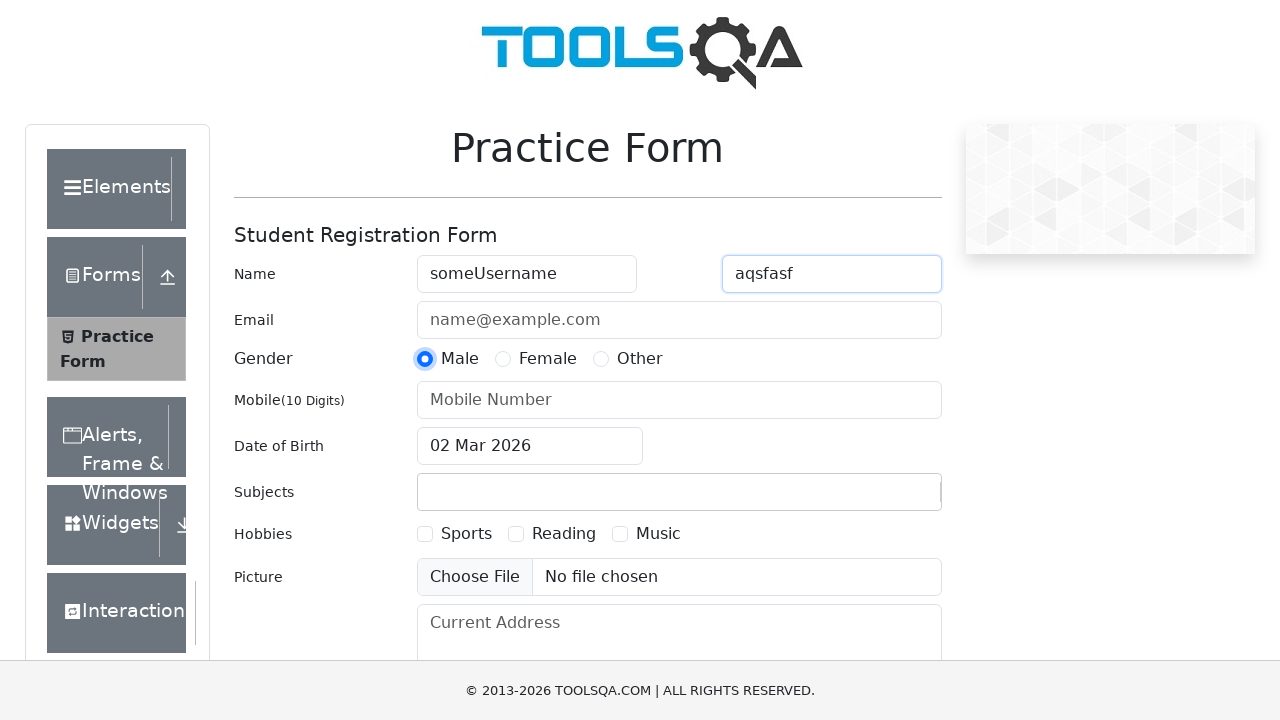

Filled mobile number field with '0000000000' on internal:attr=[placeholder="Mobile Number"i]
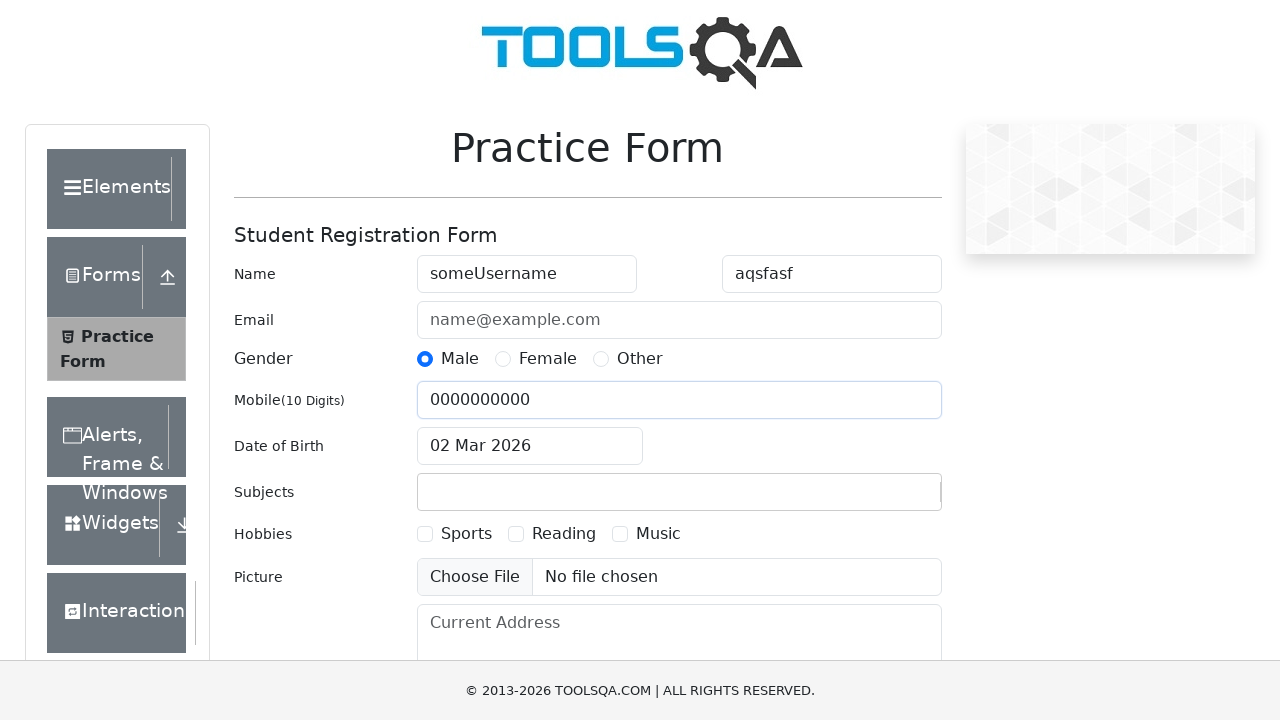

Clicked Submit button to submit the form at (885, 499) on internal:role=button[name="Submit"i]
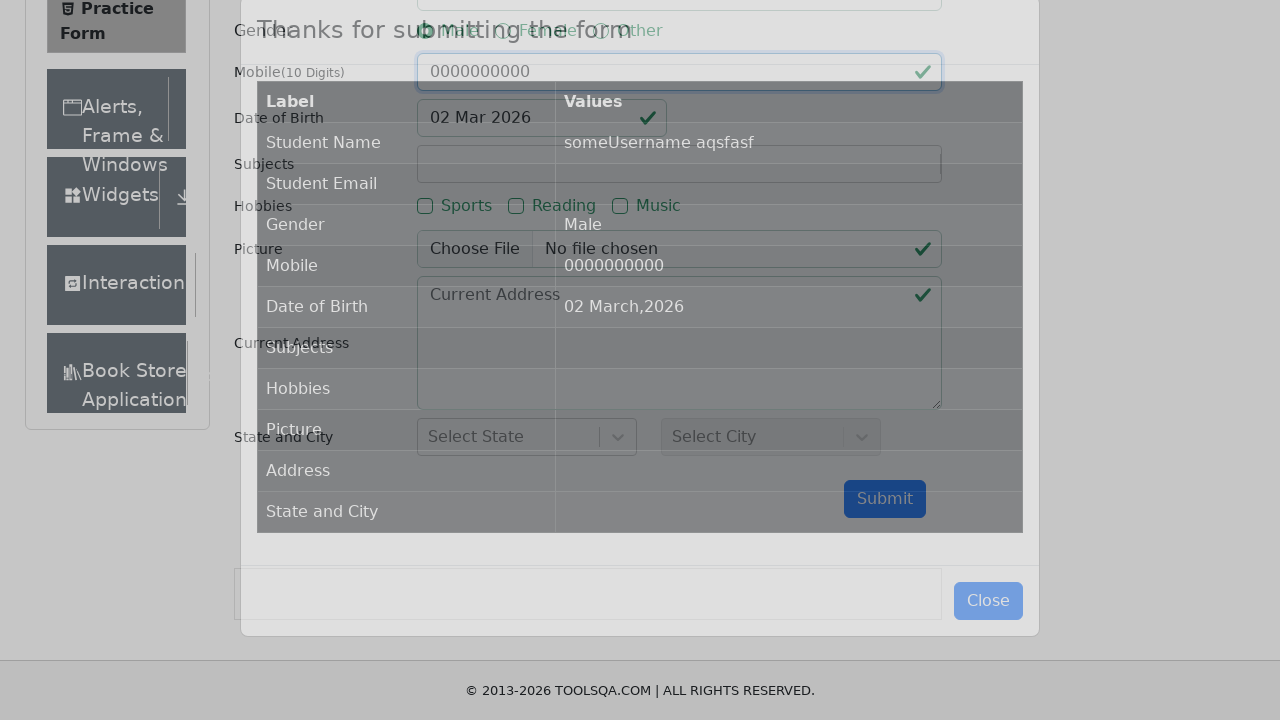

Verified confirmation modal title contains 'Thanks for submitting the form'
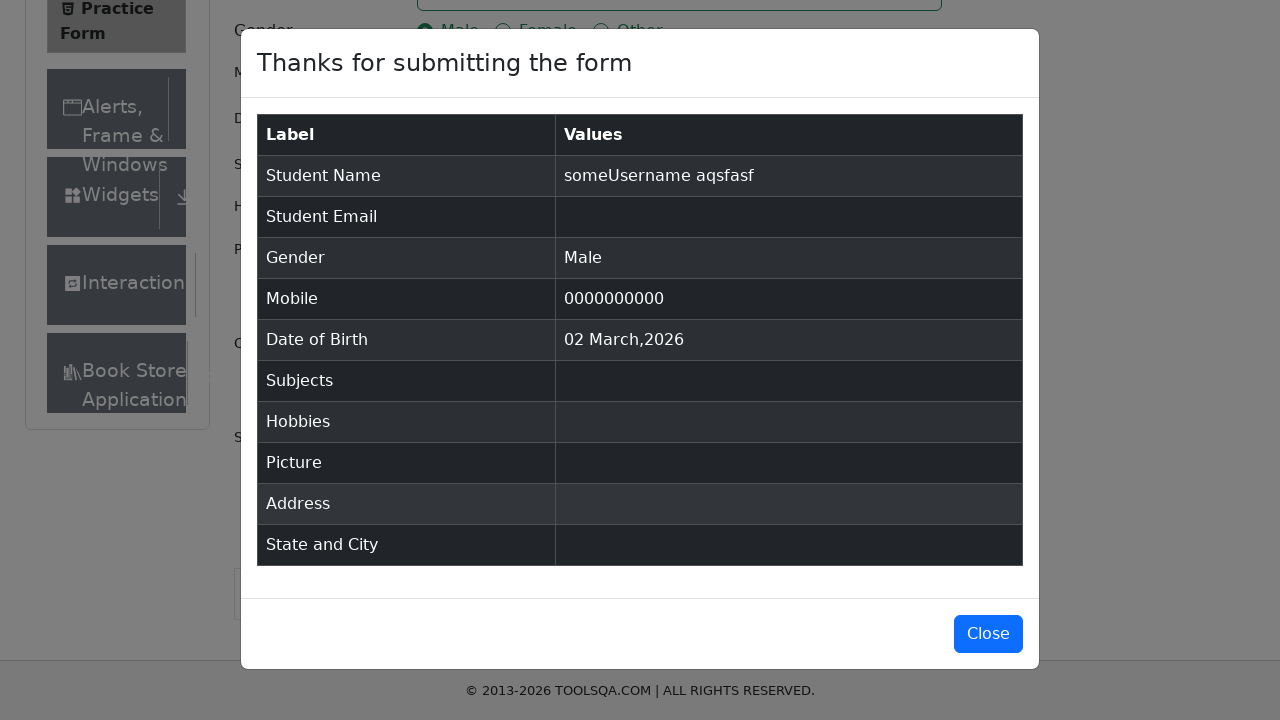

Verified submitted first and last name 'someUsername aqsfasf' in confirmation modal
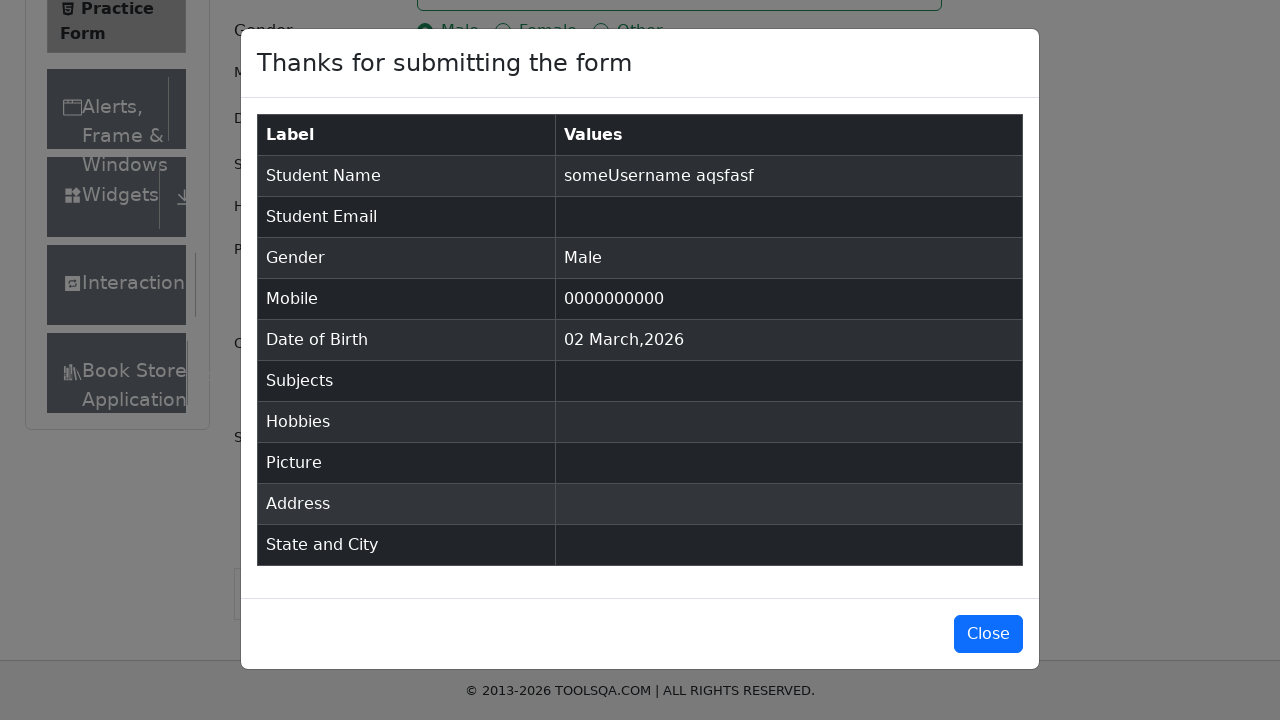

Verified submitted gender 'Male' in confirmation modal
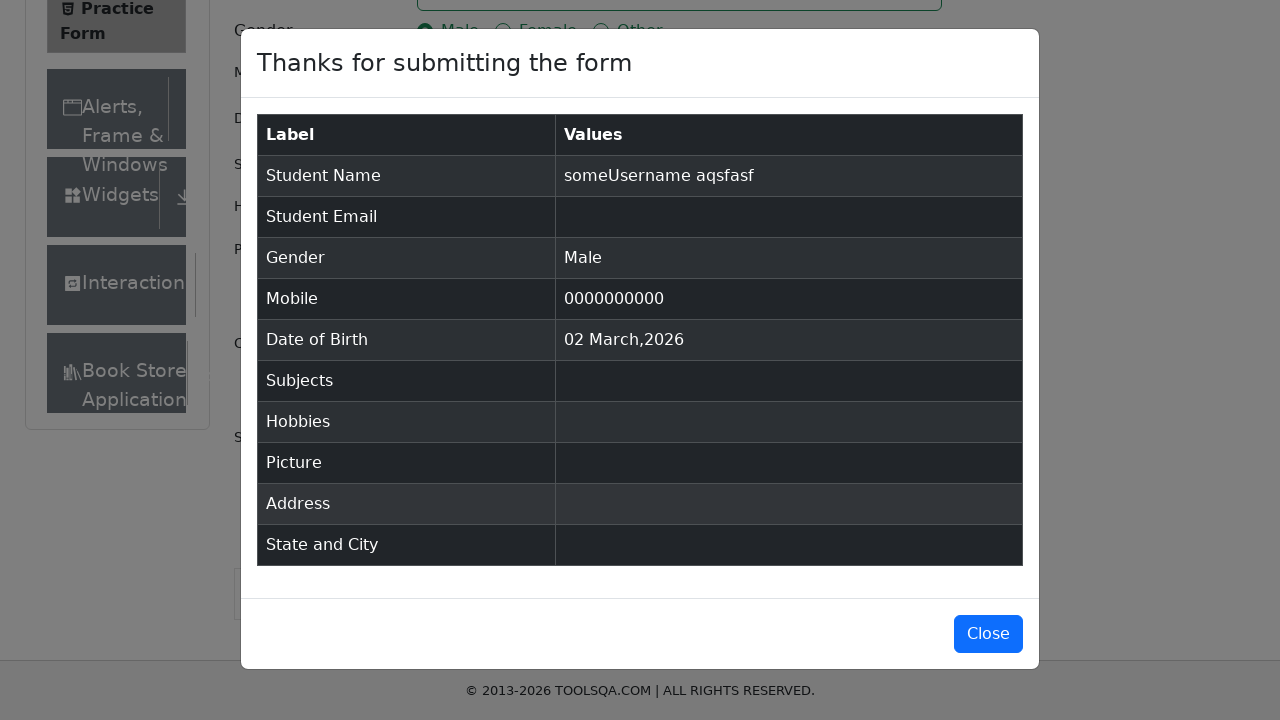

Verified submitted mobile number '0000000000' in confirmation modal
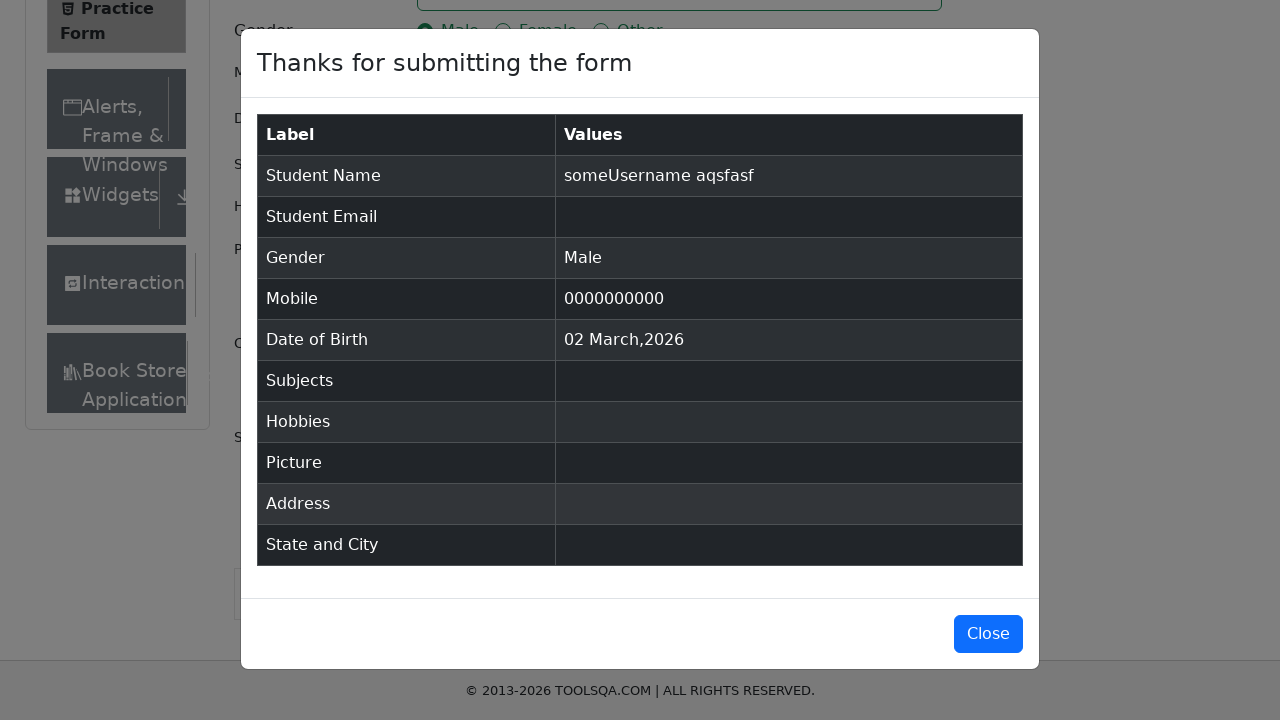

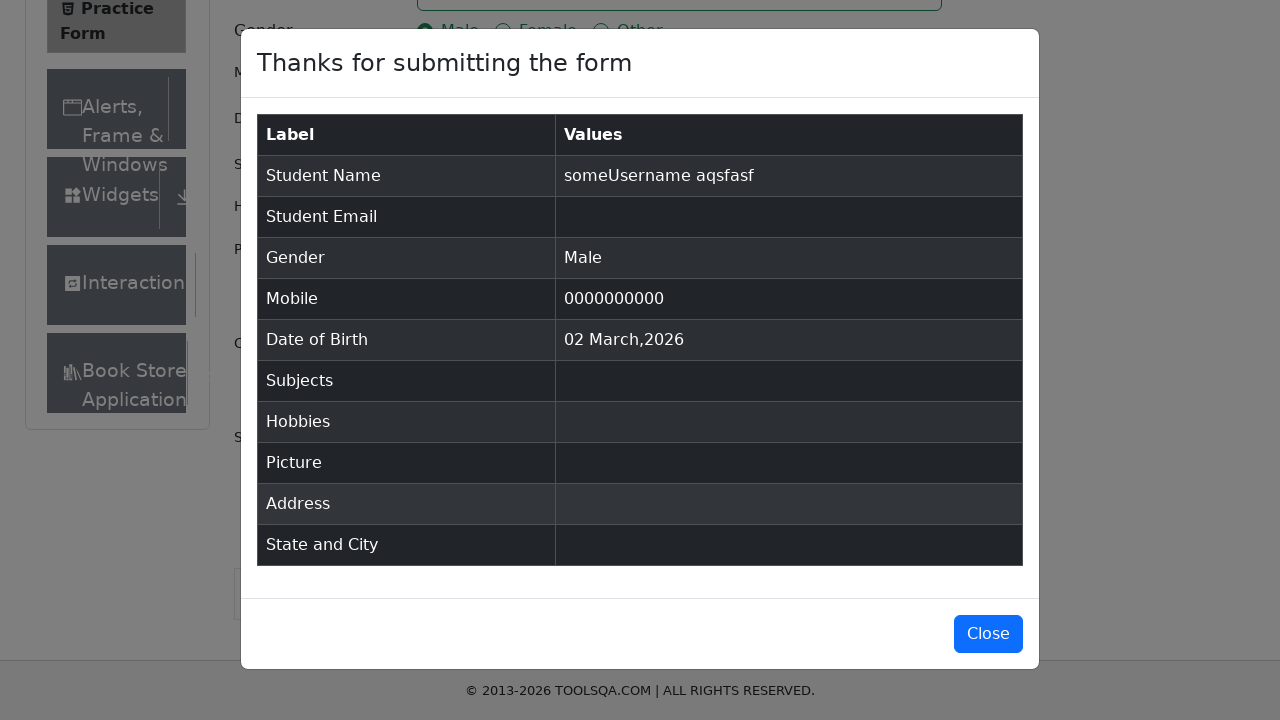